Tests sorting the Email column in ascending order by clicking the column header and verifying text values are sorted alphabetically.

Starting URL: http://the-internet.herokuapp.com/tables

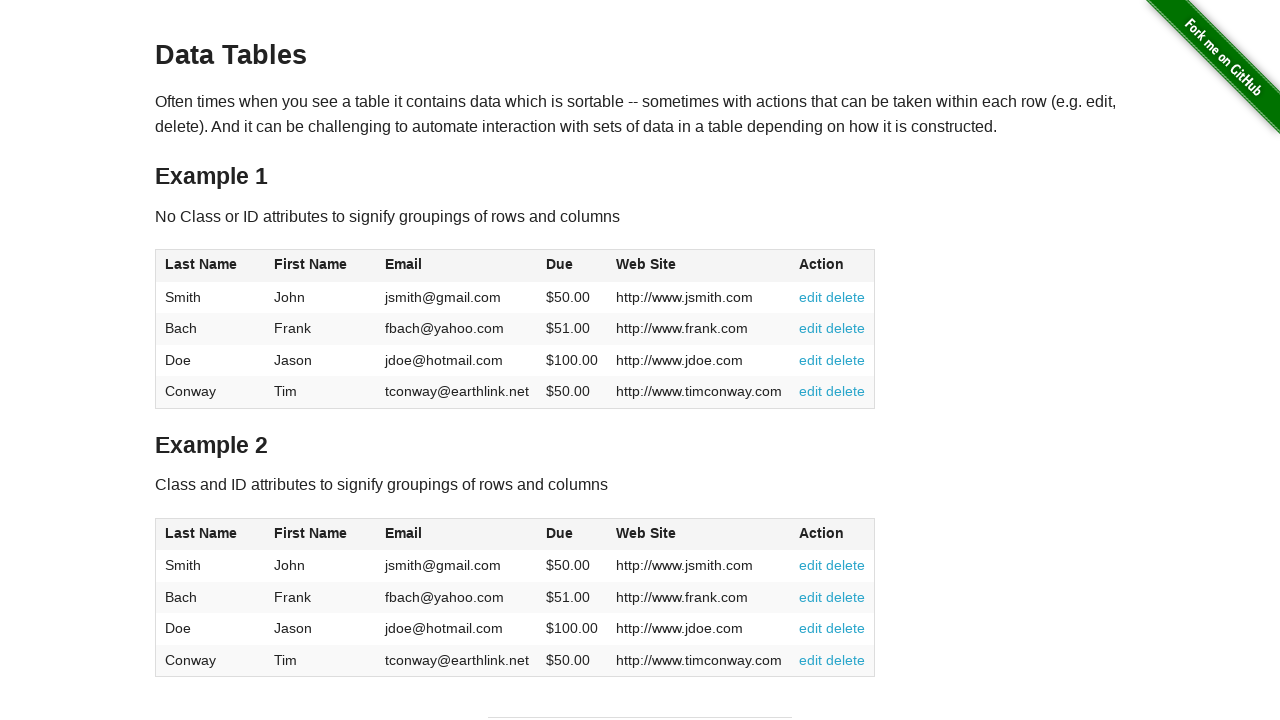

Clicked Email column header to sort in ascending order at (457, 266) on #table1 thead tr th:nth-of-type(3)
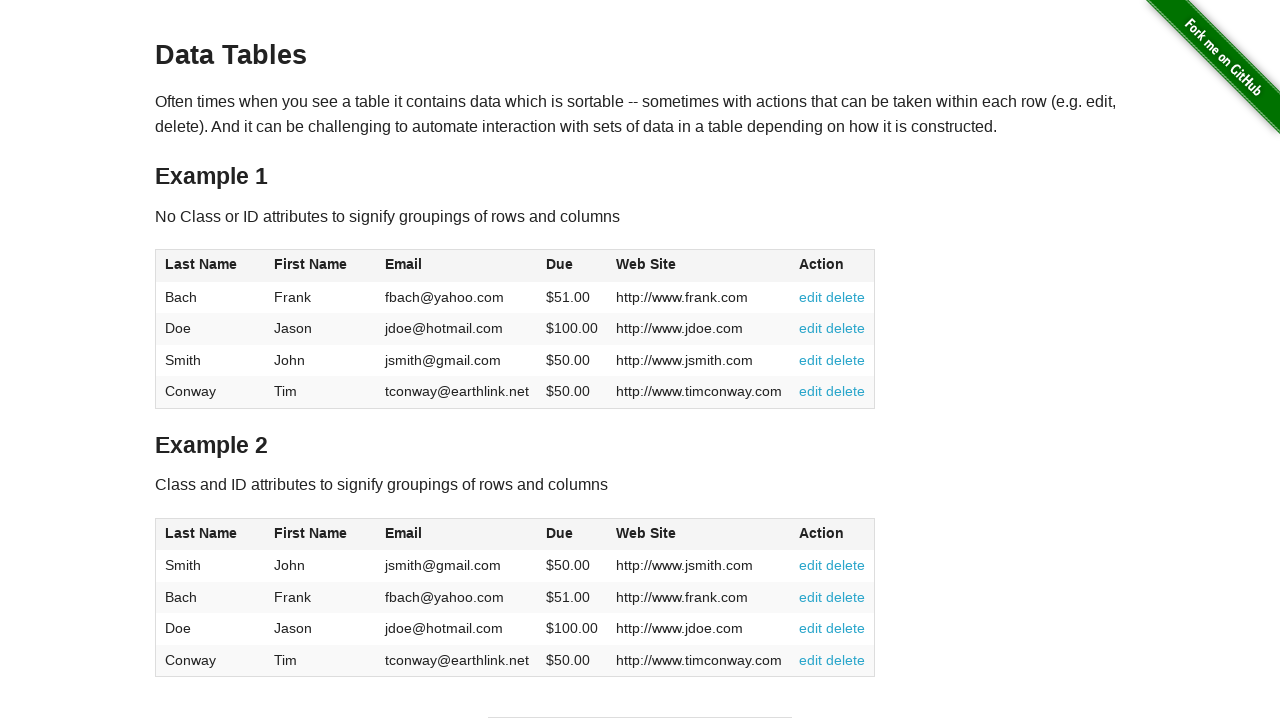

Email column data loaded and ready for verification
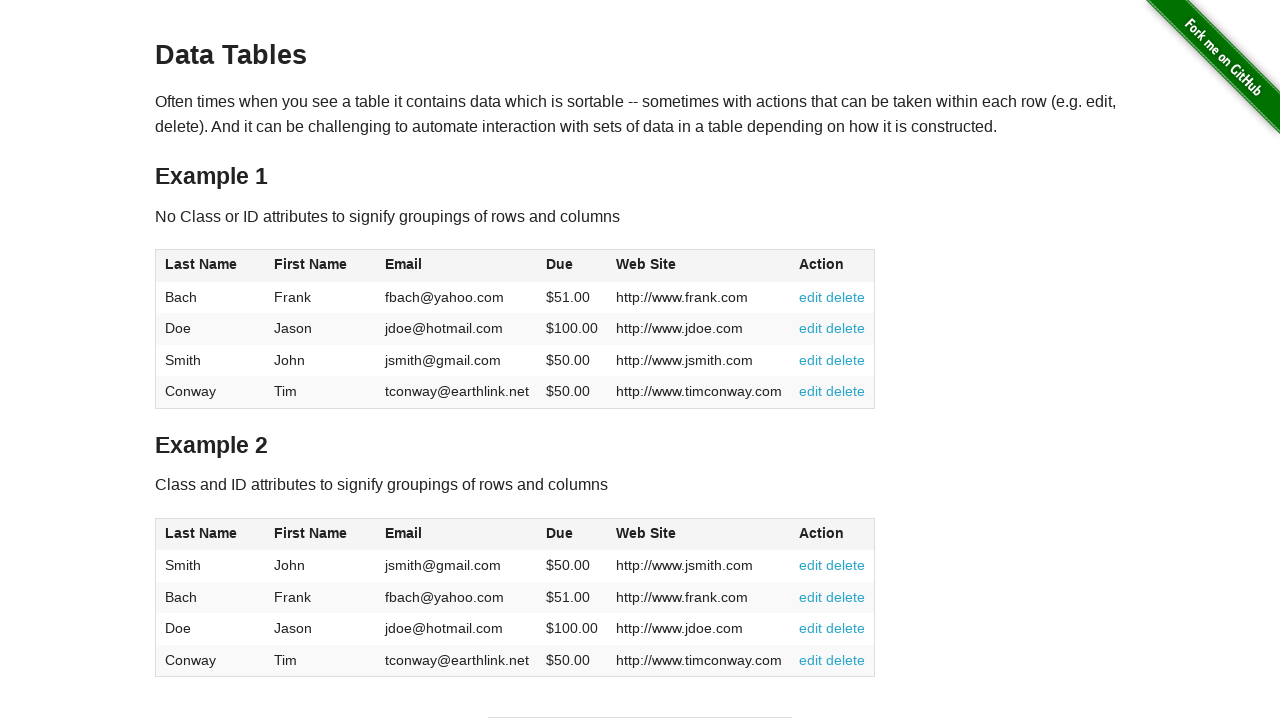

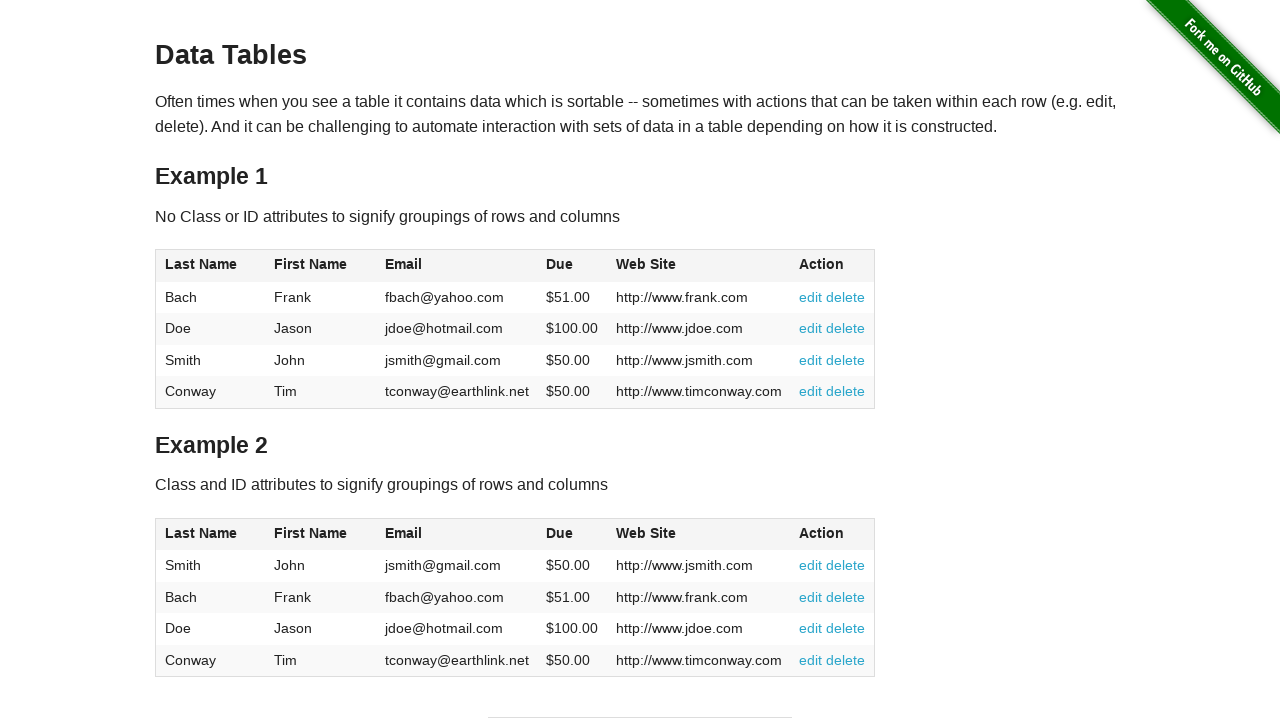